Tests checkbox functionality on the Rahul Shetty Academy practice page by clicking a checkbox, verifying it's selected, clicking again to uncheck, and verifying it's deselected

Starting URL: https://rahulshettyacademy.com/AutomationPractice/

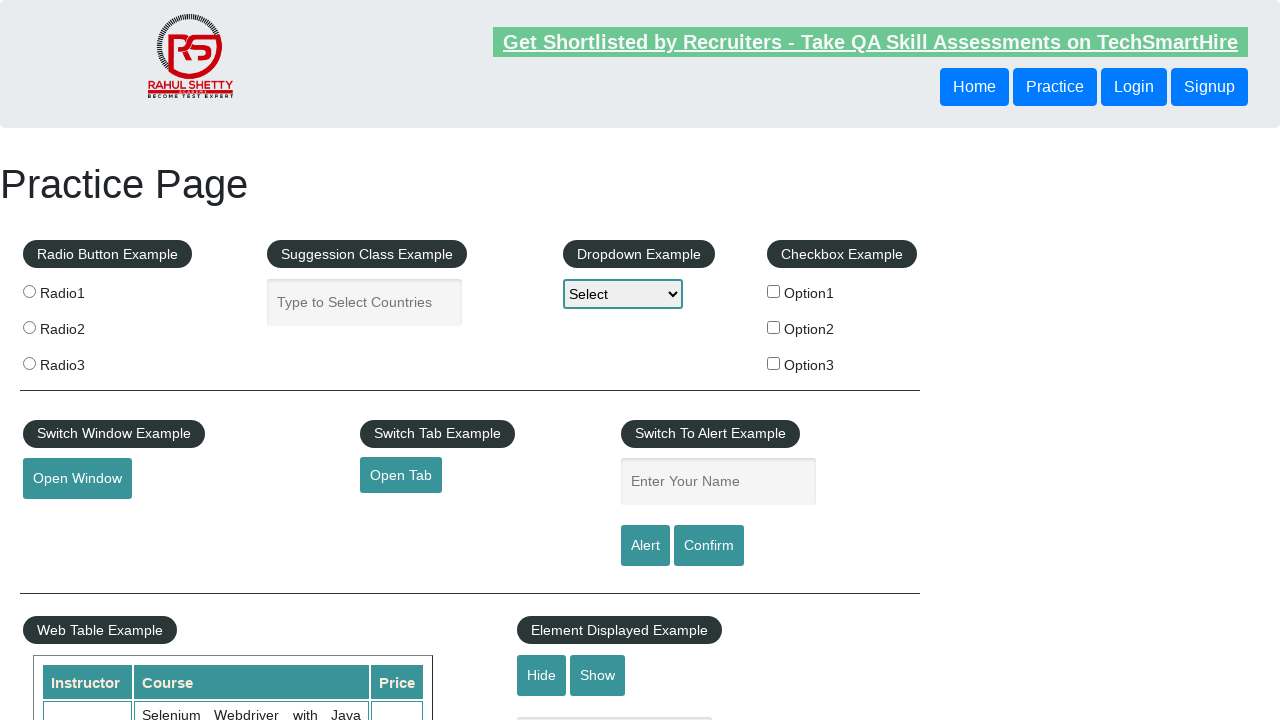

Clicked the first checkbox to select it at (774, 291) on input[name='checkBoxOption1']
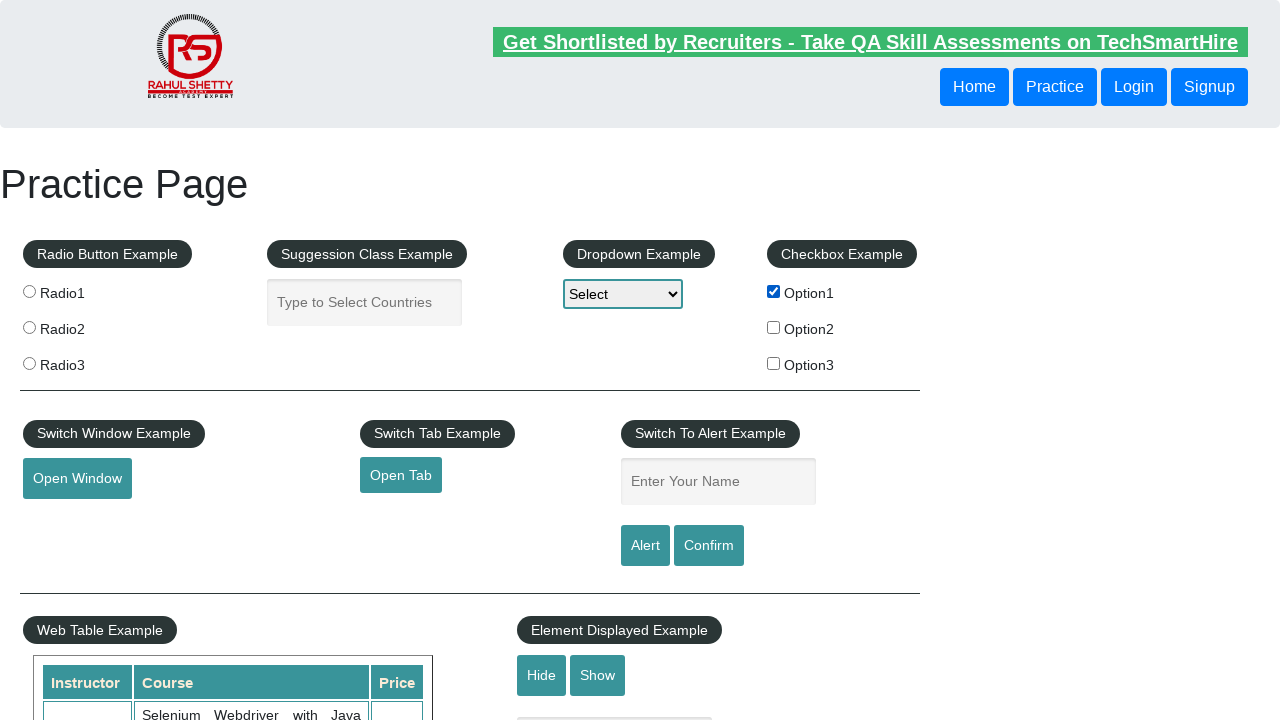

Verified first checkbox is selected
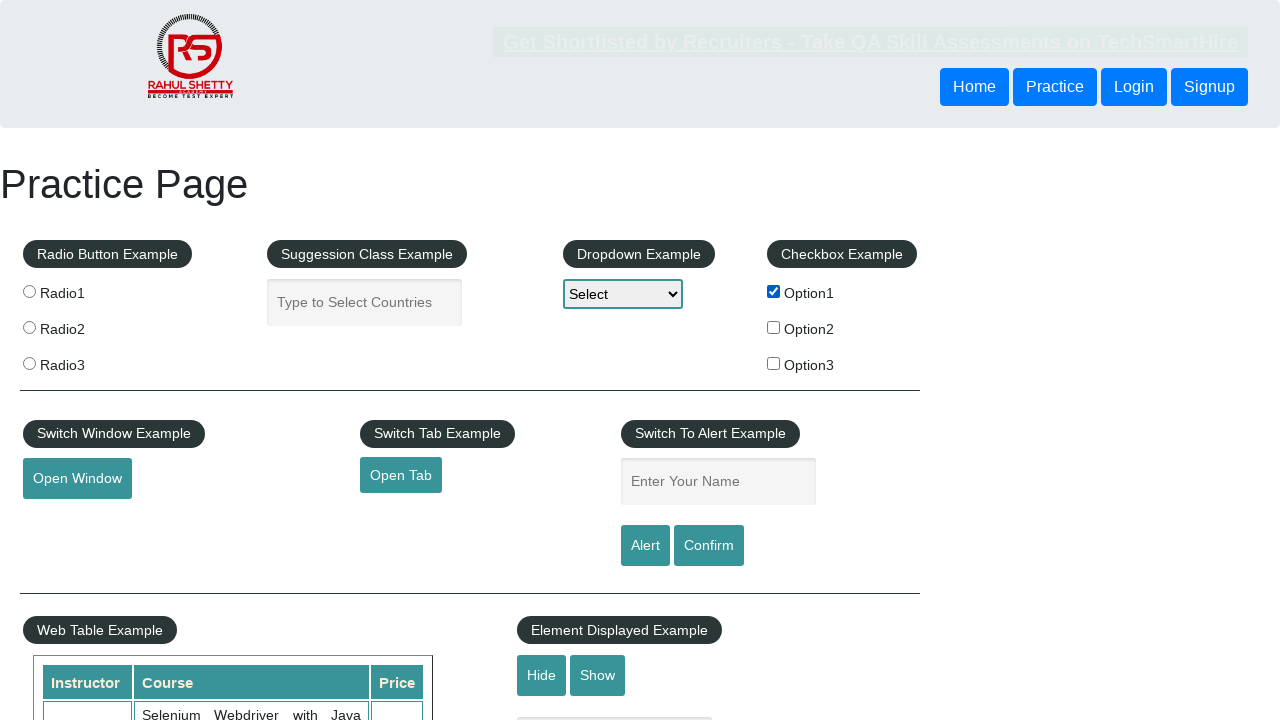

Clicked the first checkbox again to deselect it at (774, 291) on input[name='checkBoxOption1']
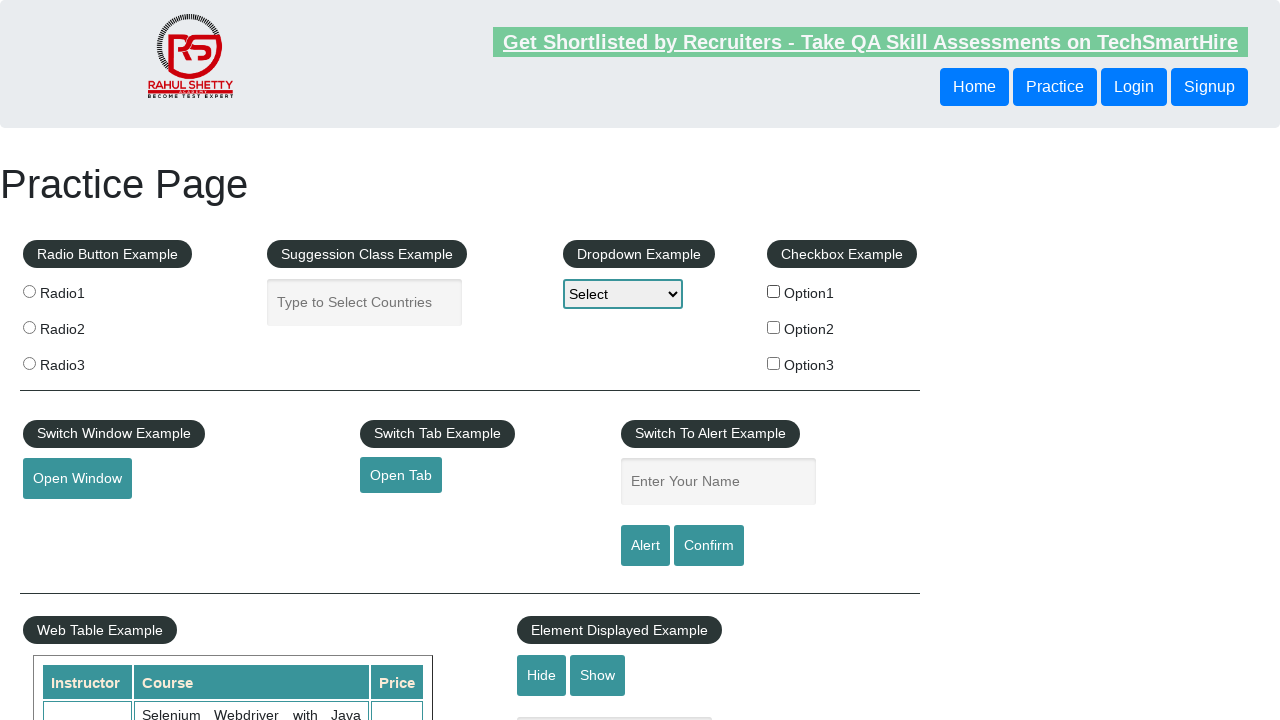

Verified first checkbox is deselected
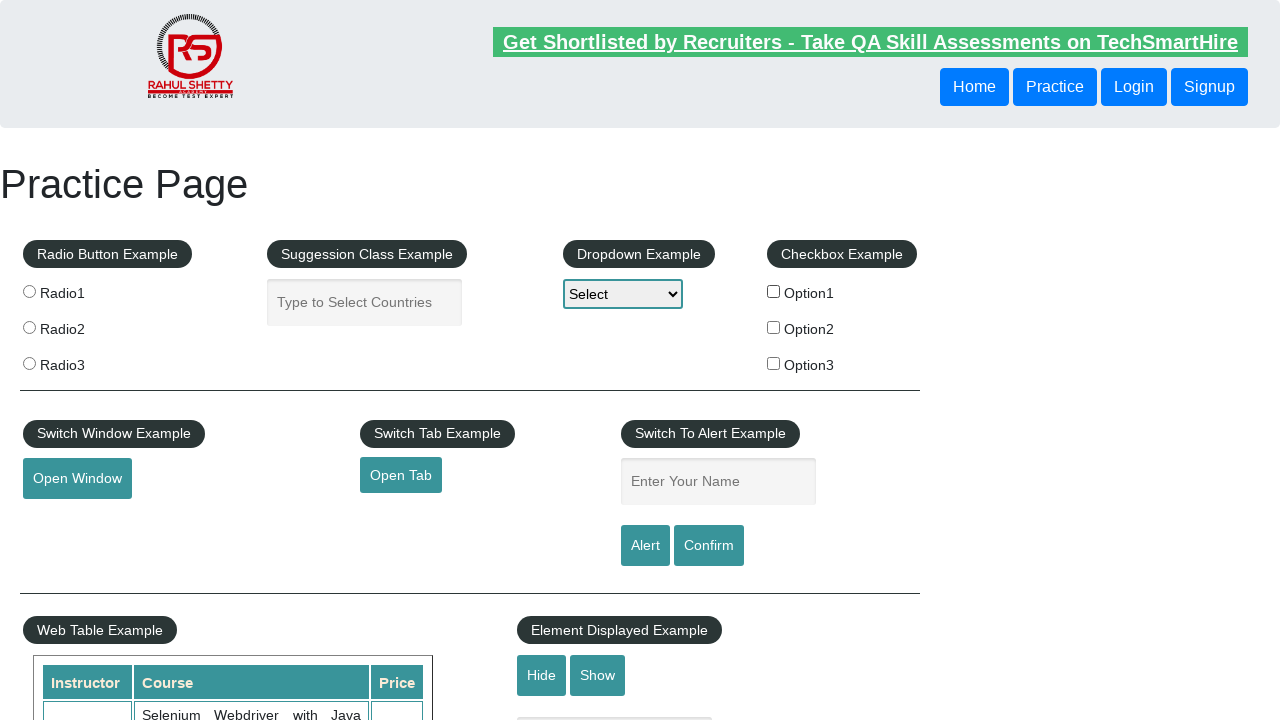

Located all checkboxes on the page - Total count: 3
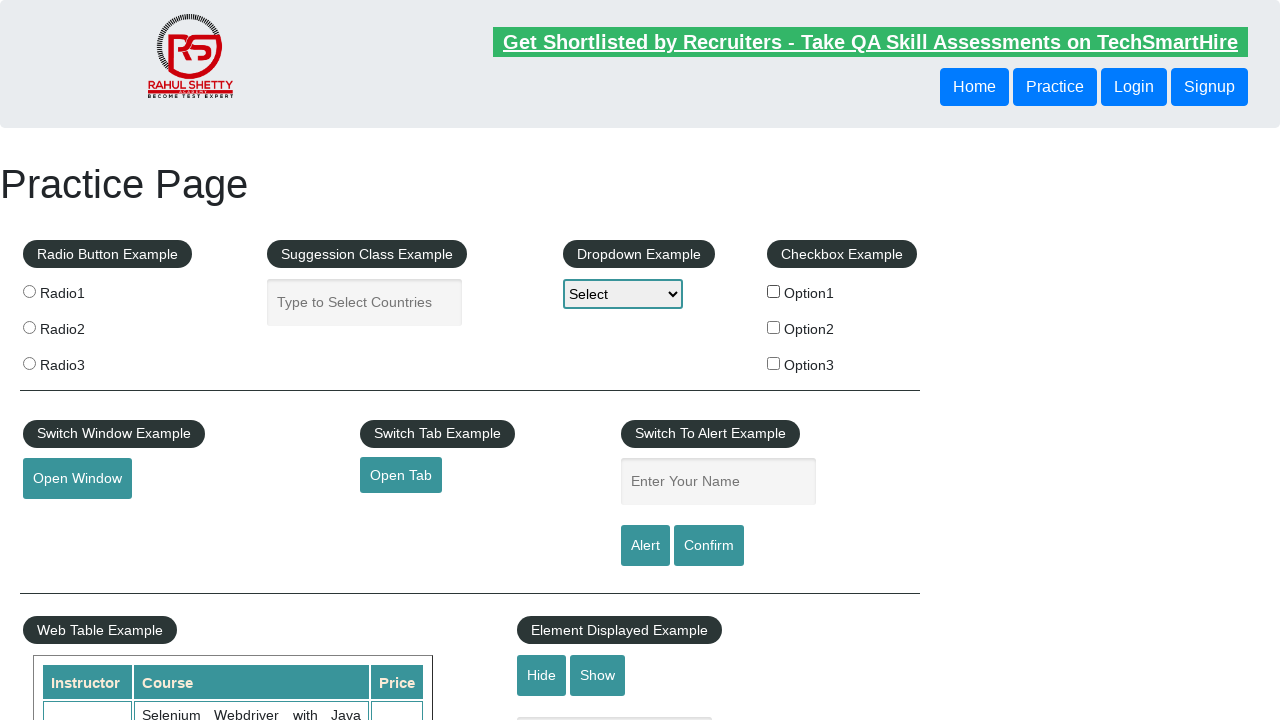

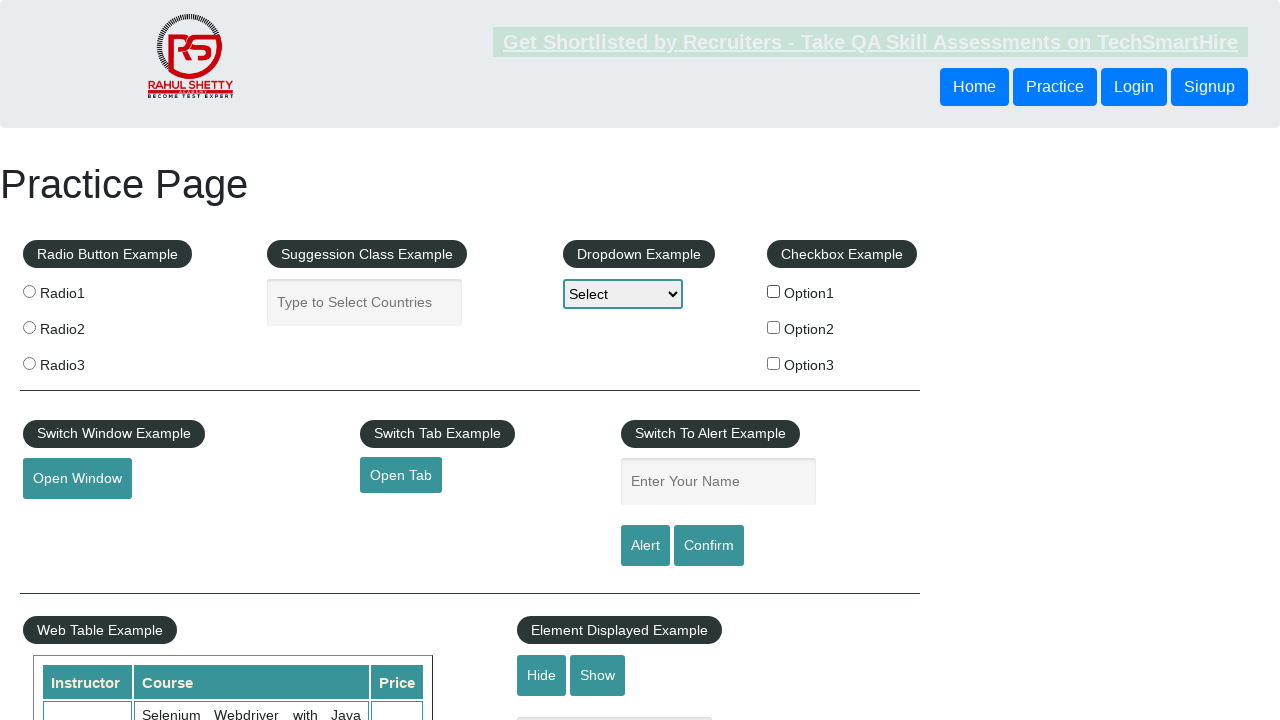